Tests the WeatherAPI API Explorer interface by filling in the API key, city, and days fields, then submitting the form and waiting for the response to load.

Starting URL: https://www.weatherapi.com/api-explorer.aspx#forecast

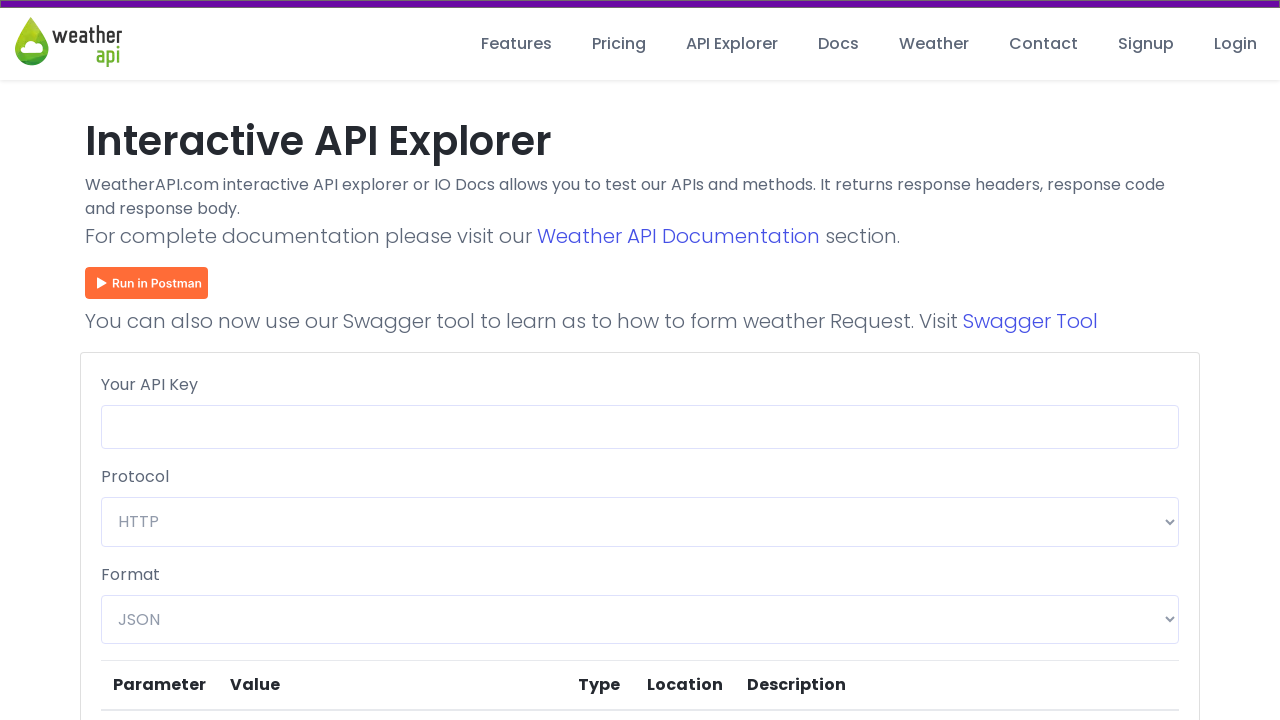

Filled API key field with sample key on #ctl00_MainContentHolder_txtAPIKey
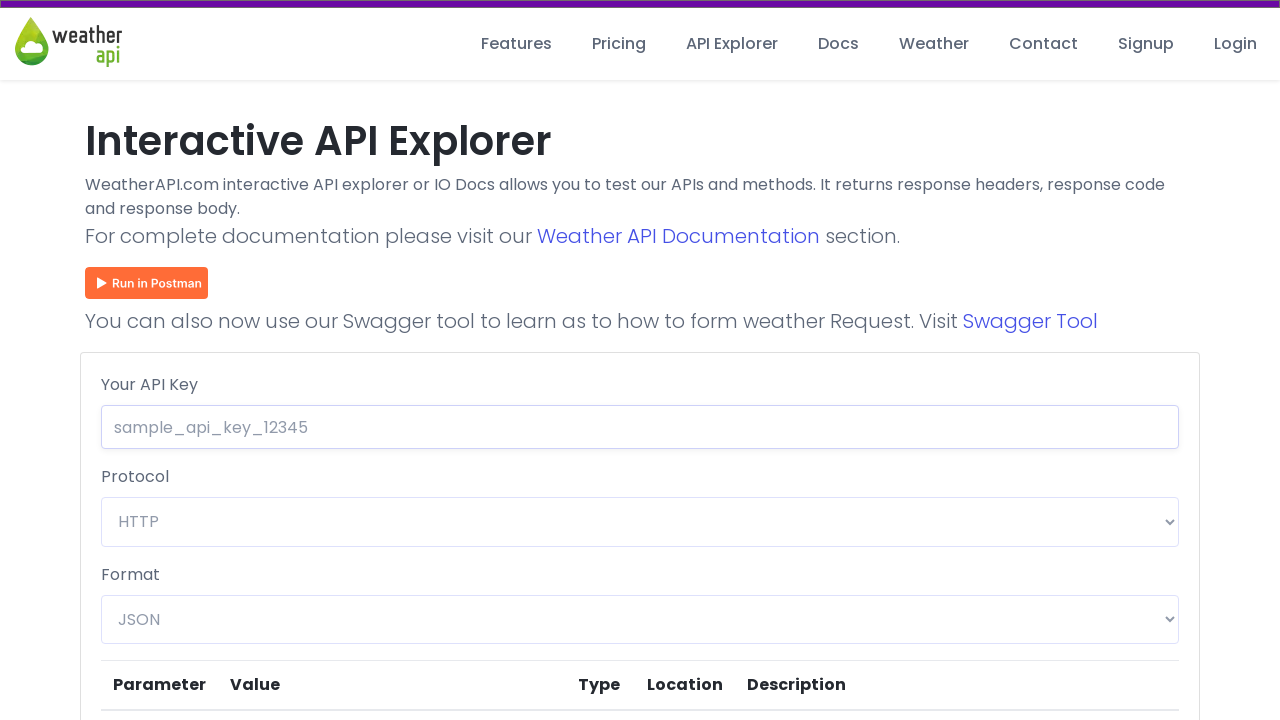

Filled city field with 'London' on #ctl00_MainContentHolder_txtQ
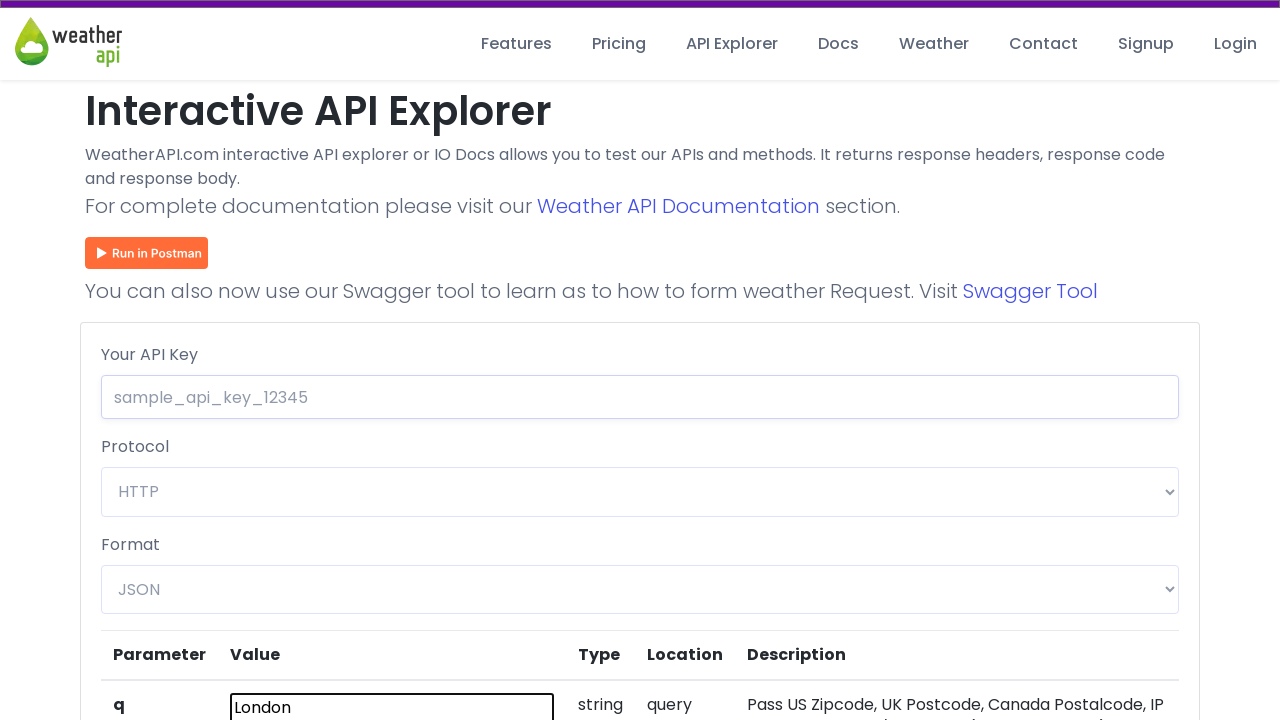

Selected 7 days for forecast on #ctl00_MainContentHolder_cmbDays
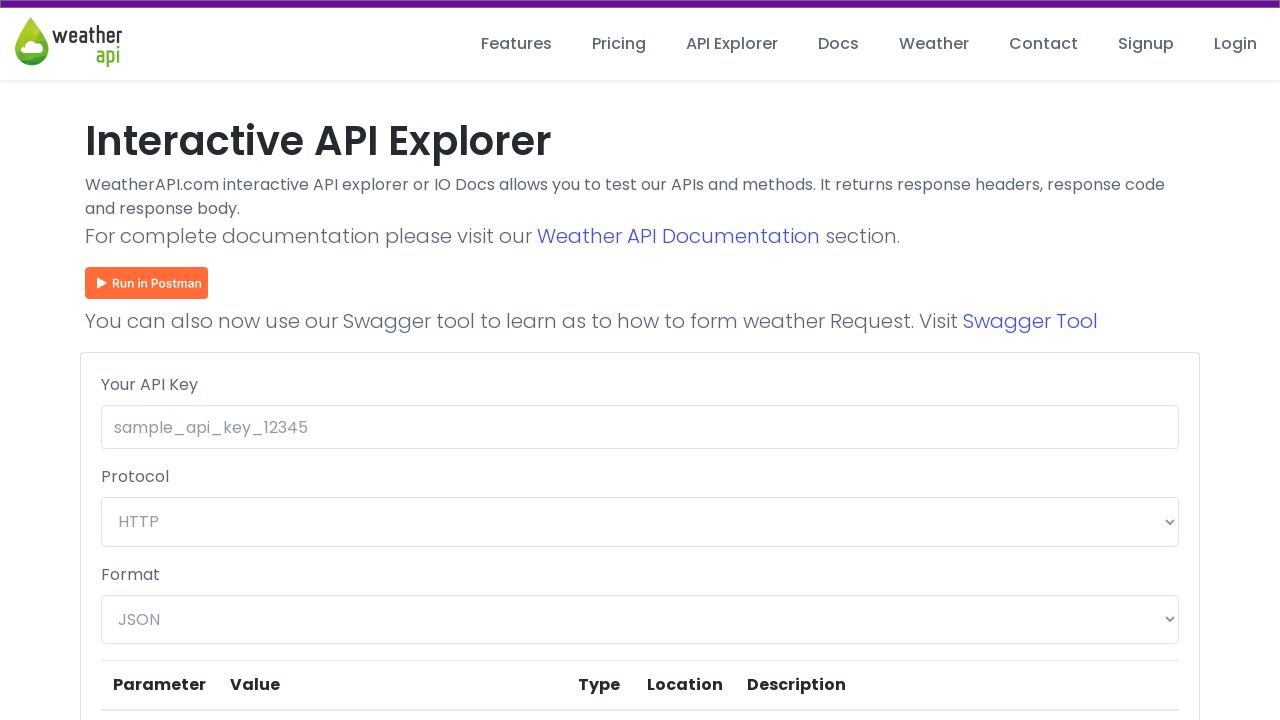

Clicked button to submit forecast request at (190, 361) on button[onclick='getdata(2);']
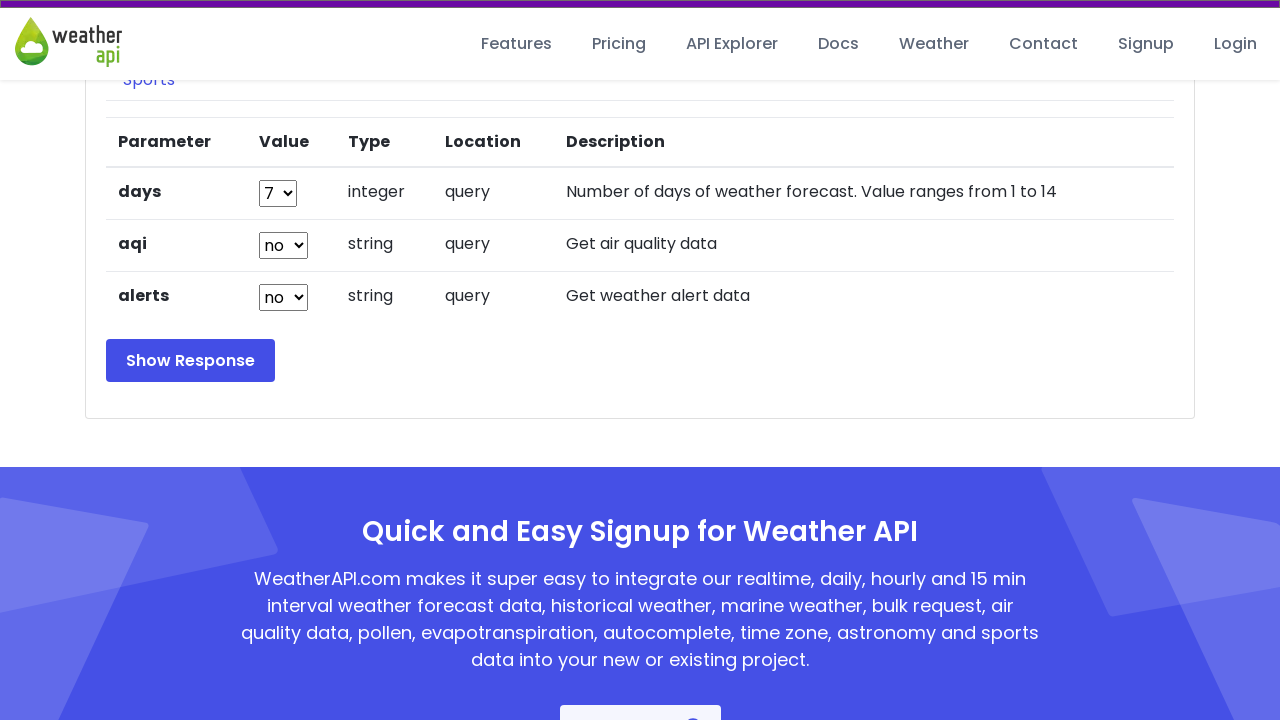

Response body loaded successfully
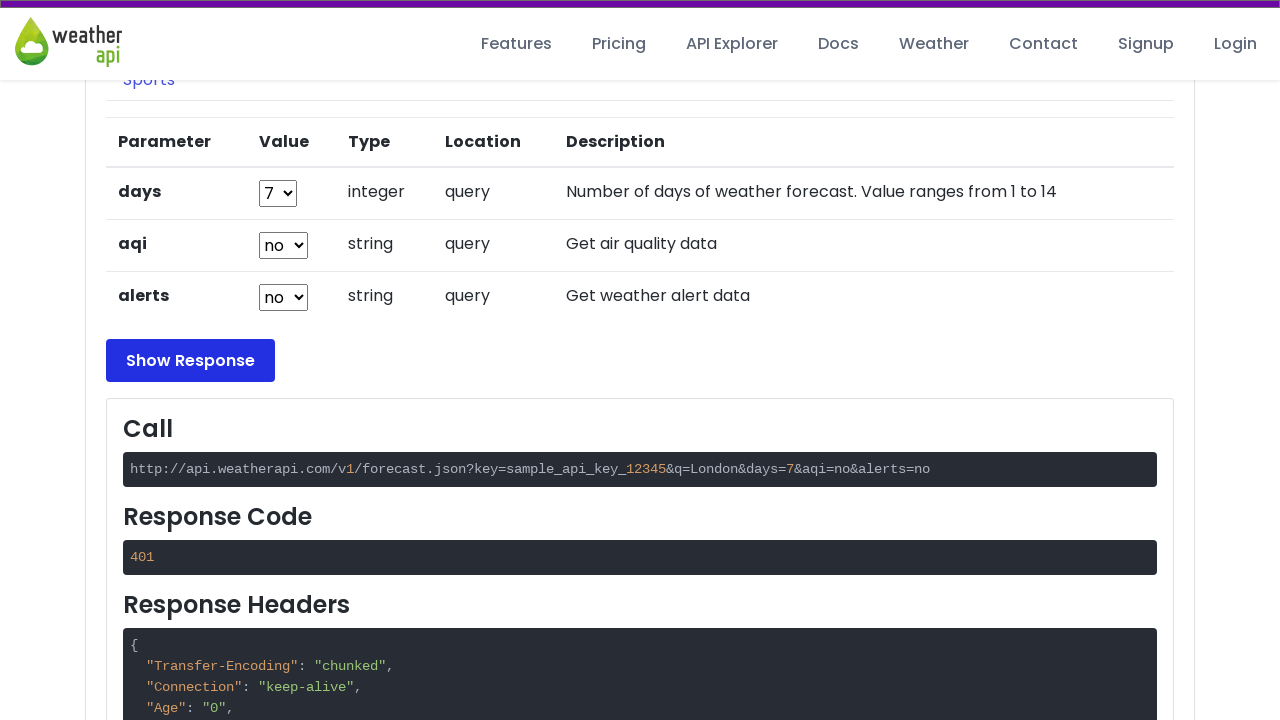

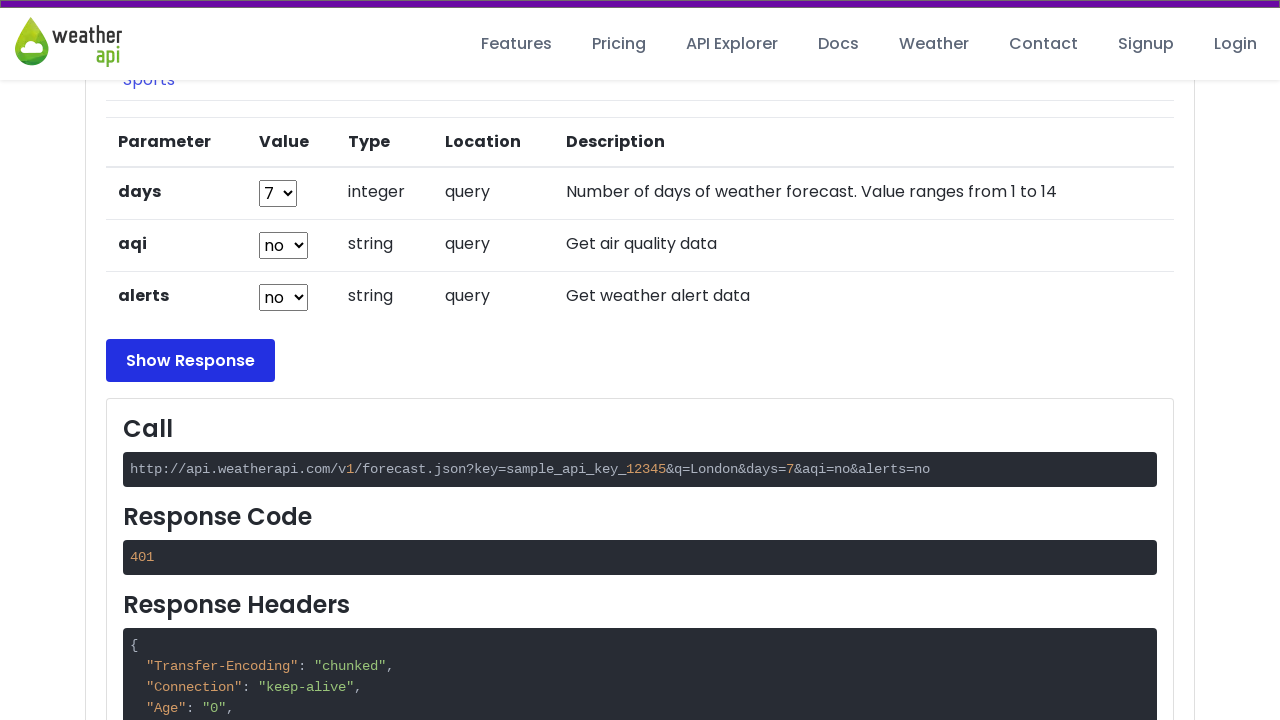